Tests that entering 4 digits with a leading space in zip code field shows an error message

Starting URL: https://sharelane.com/cgi-bin/register.py

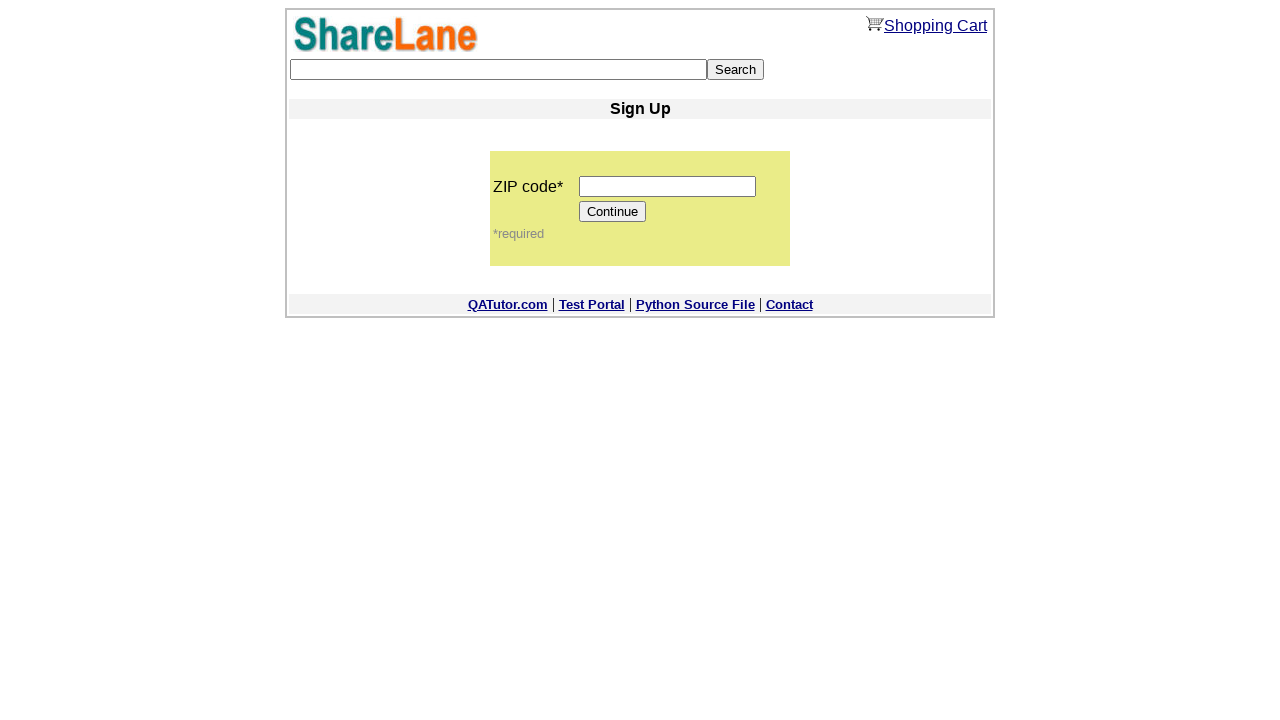

Filled zip code field with ' 1234' (4 digits with leading space) on input[name='zip_code']
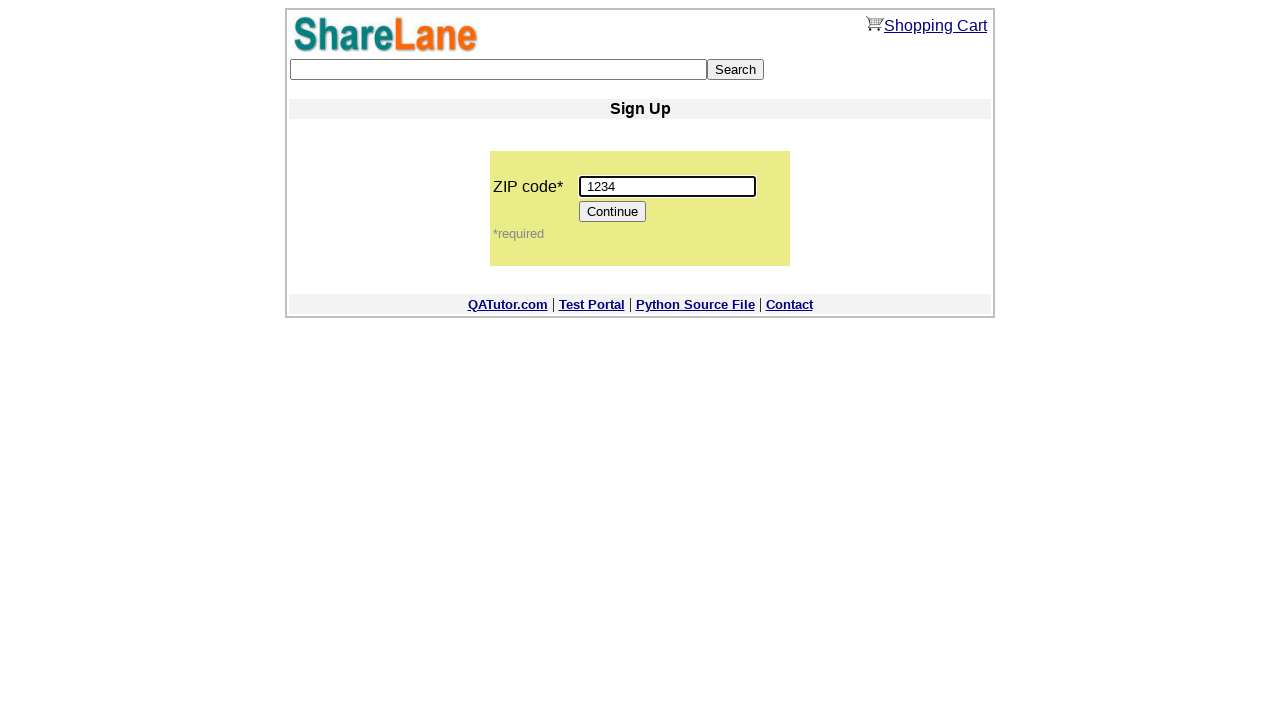

Clicked Continue button at (613, 212) on [value='Continue']
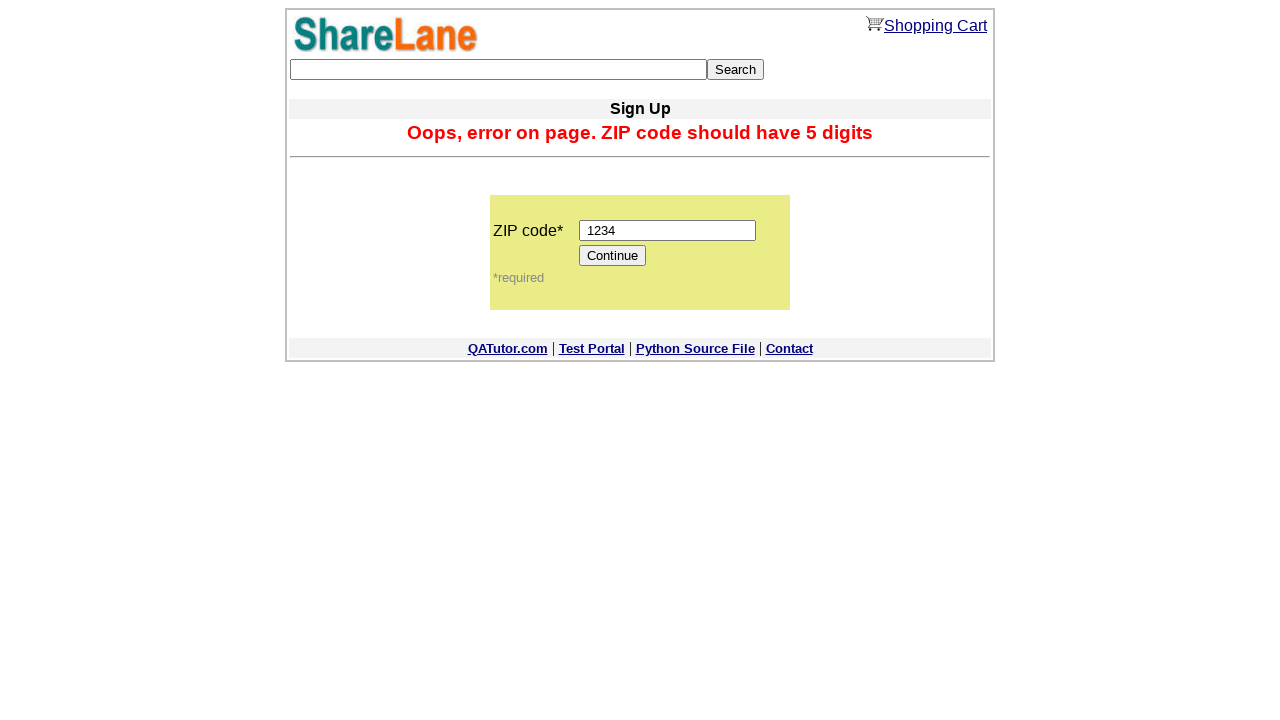

Error message appeared after submitting invalid zip code
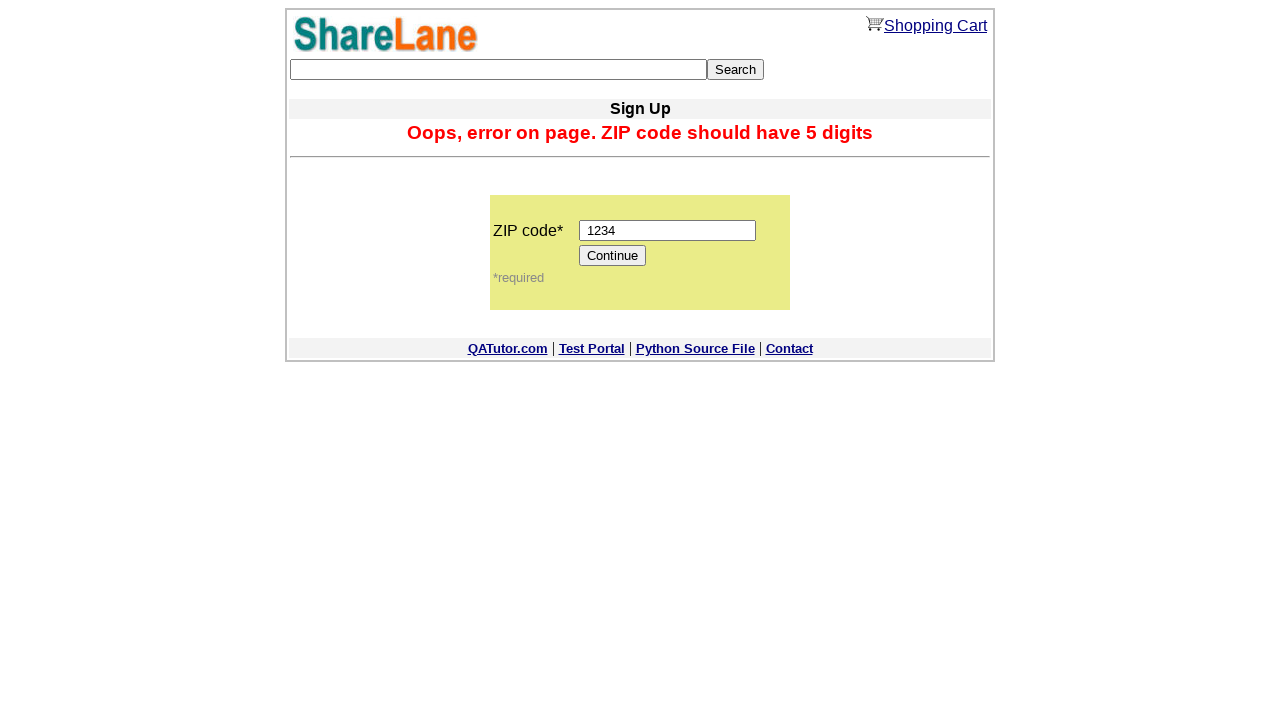

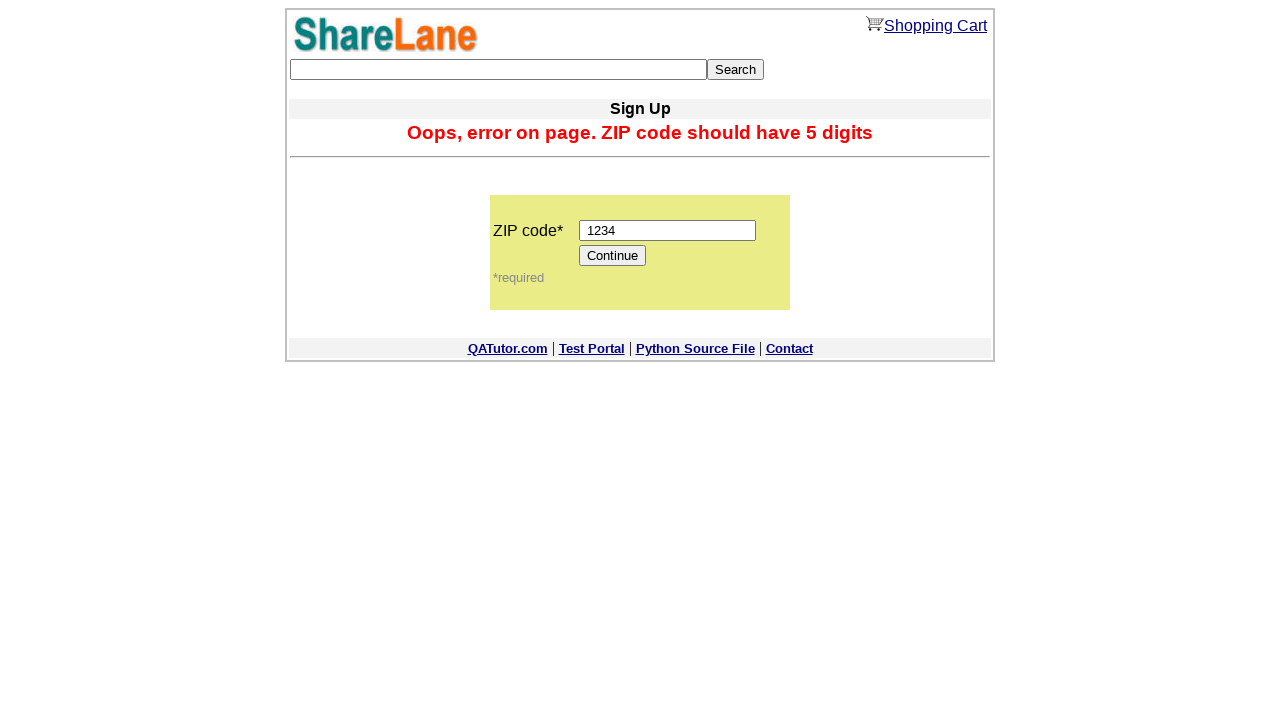